Tests scrolling functionality by navigating to an automation practice page and scrolling to a specific element (total amount section) using scrollIntoView.

Starting URL: https://rahulshettyacademy.com/AutomationPractice/

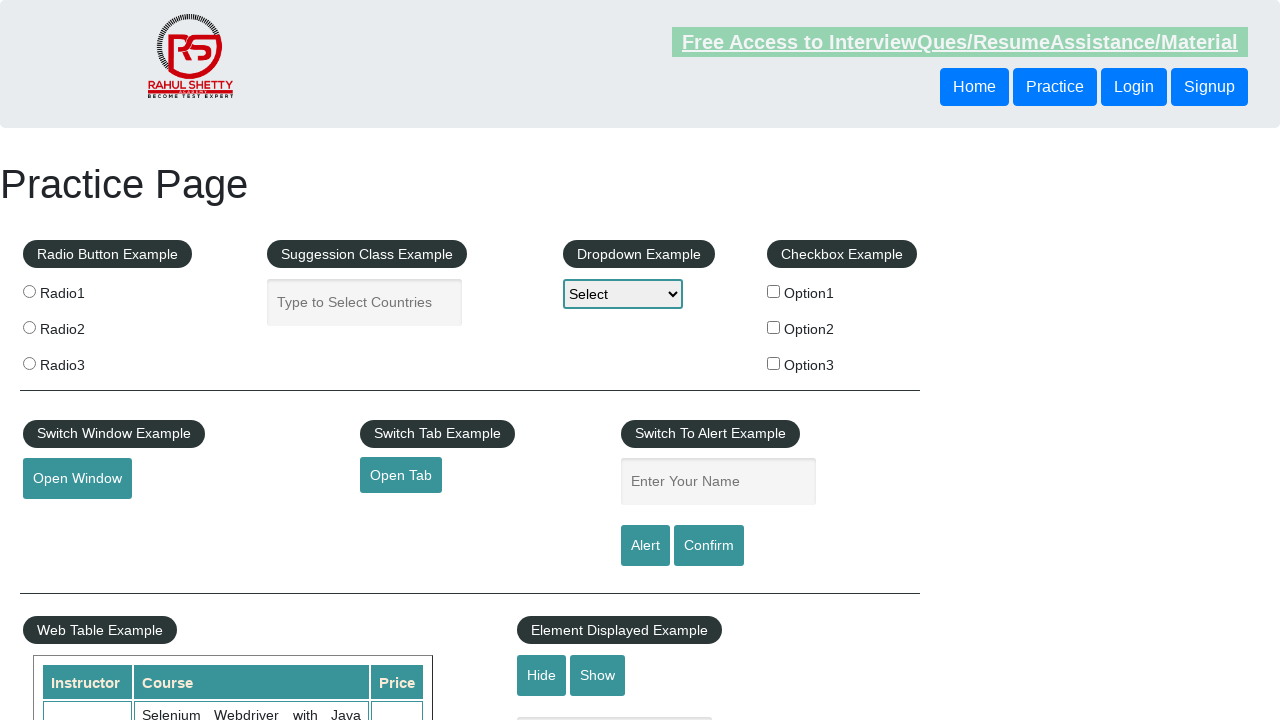

Navigated to automation practice page
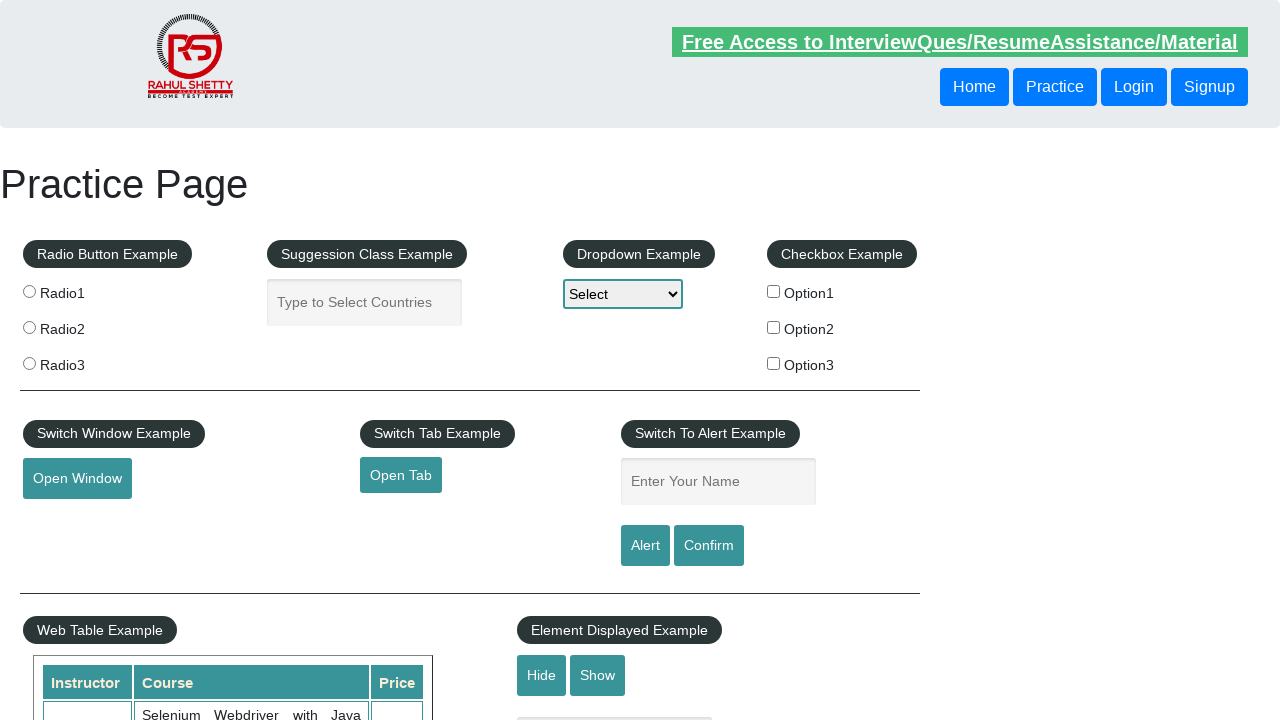

Located total amount element
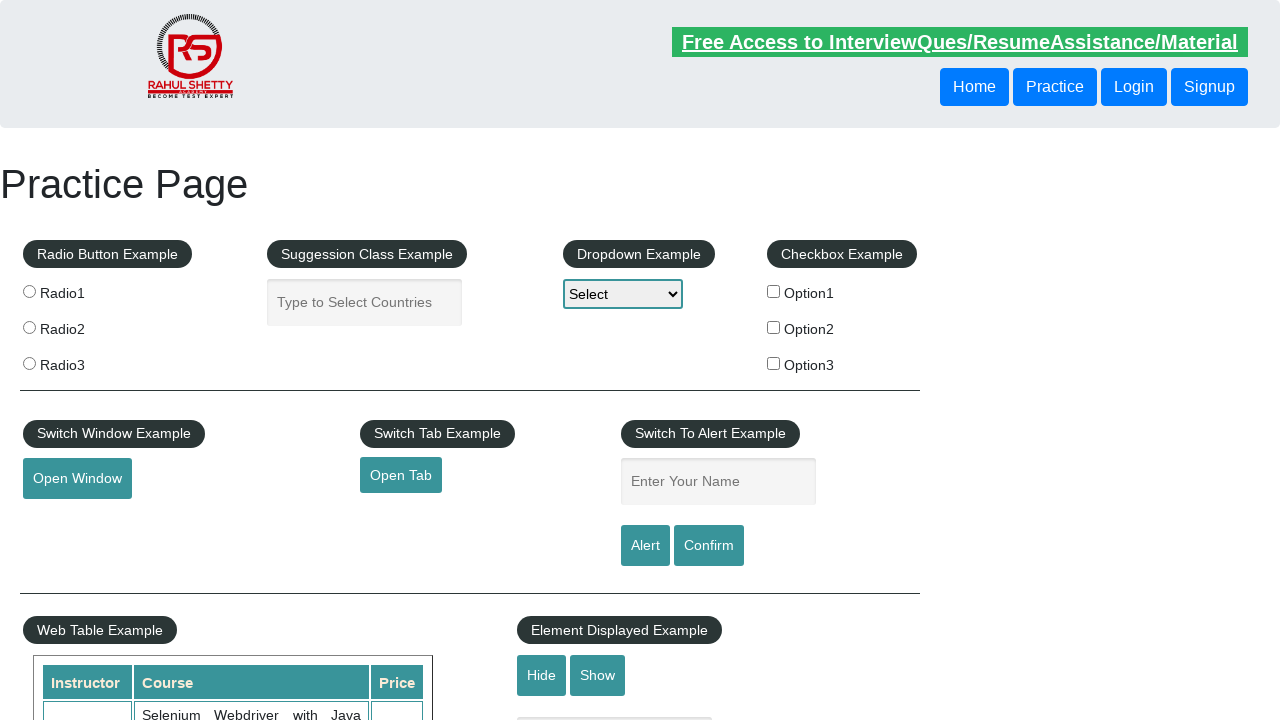

Scrolled to total amount section using scrollIntoView
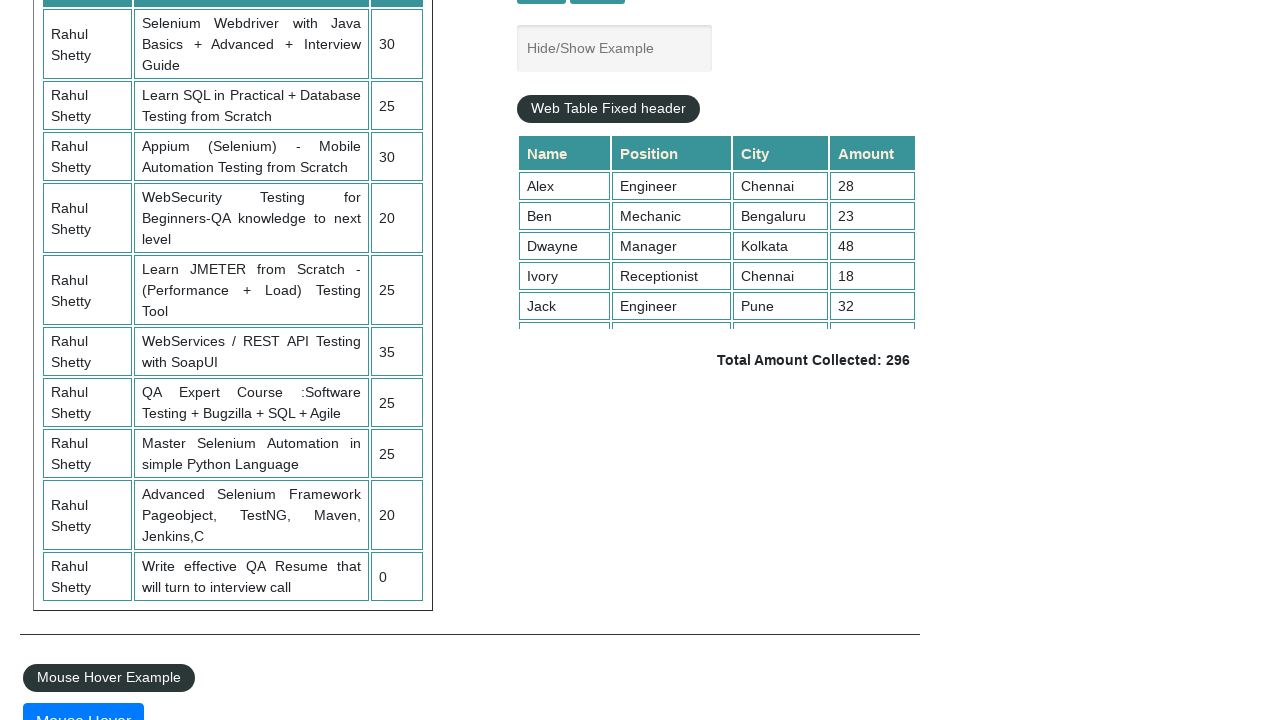

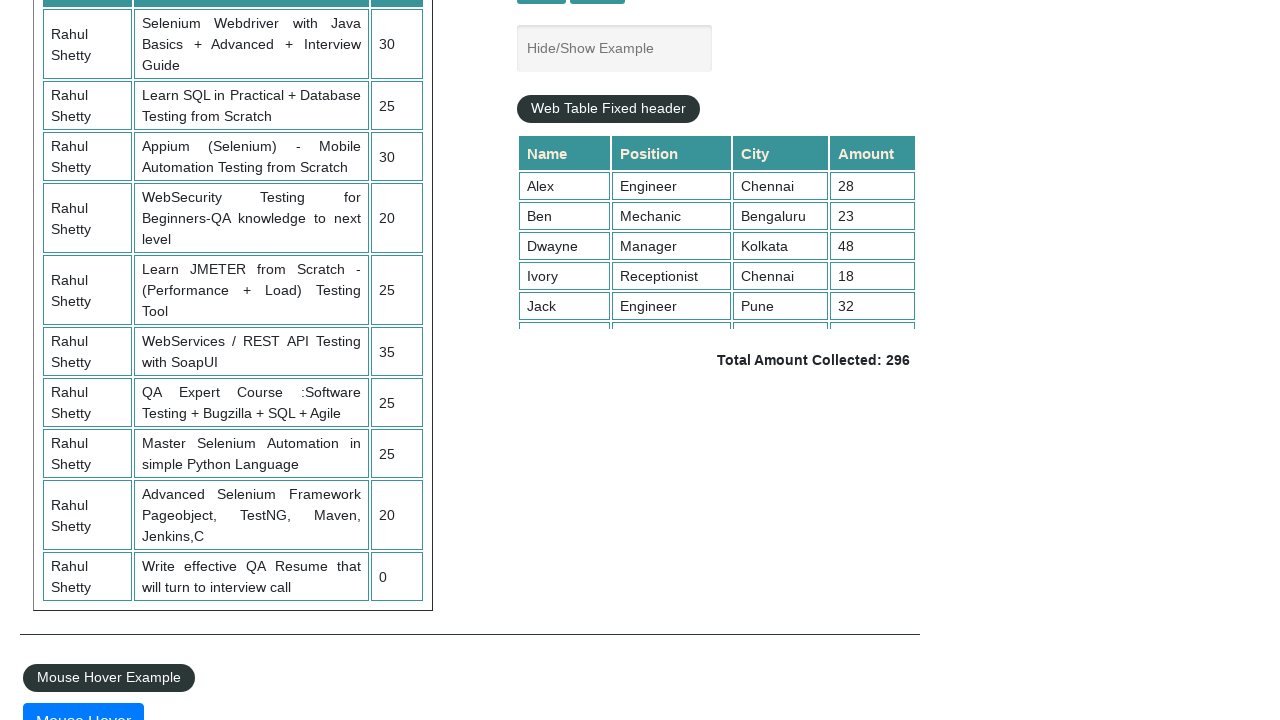